Tests that submitting an empty registration form does not display the results table, verifying form validation.

Starting URL: https://demoqa.com/automation-practice-form

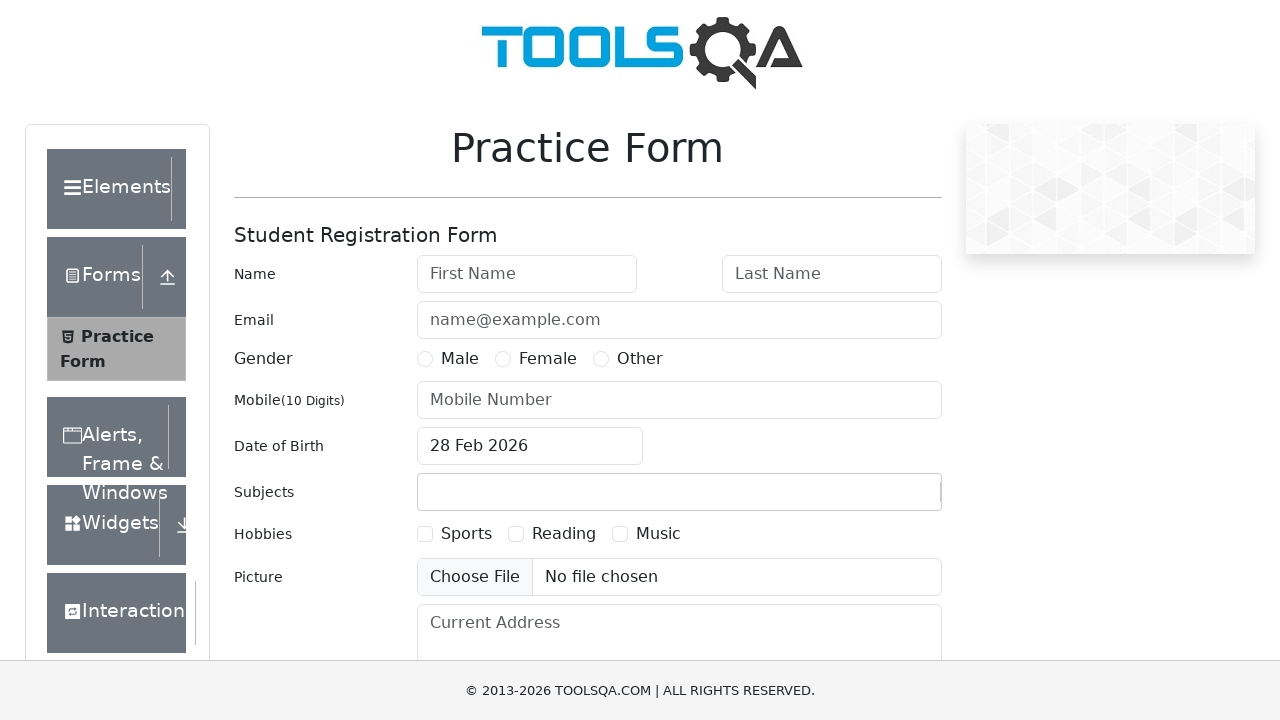

Scrolled to submit button
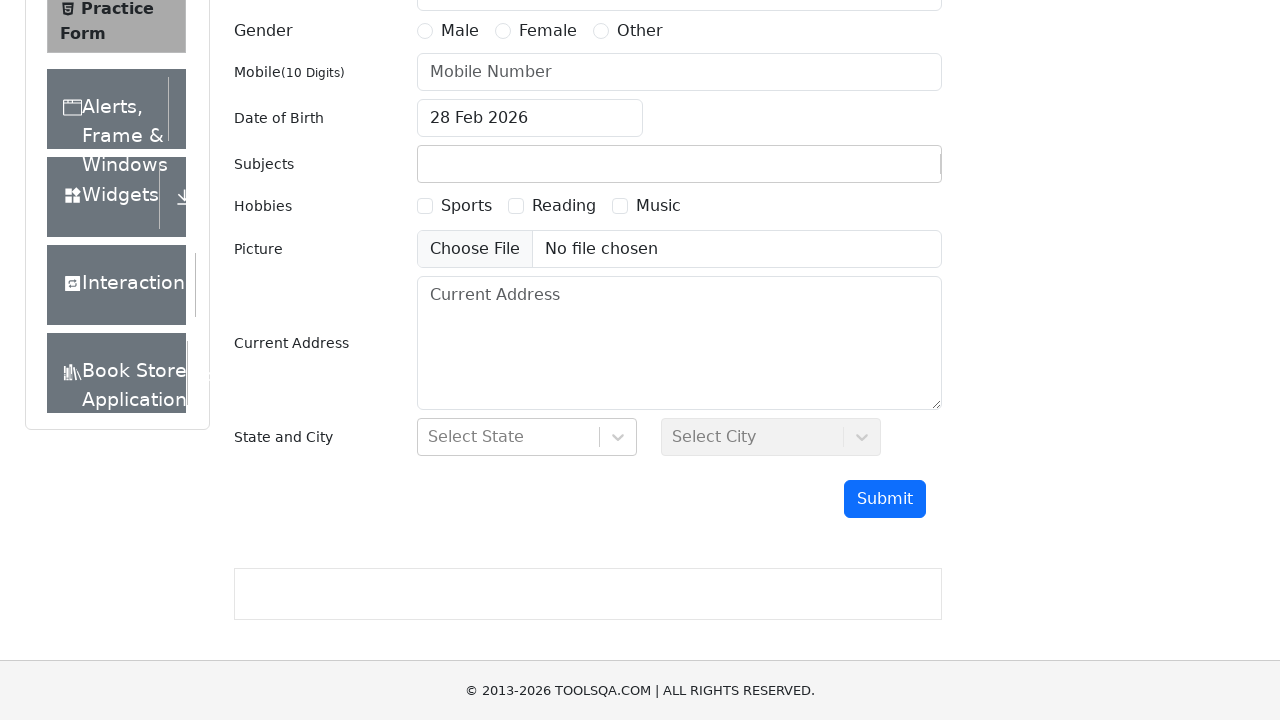

Clicked submit button without filling any form fields at (885, 499) on #submit
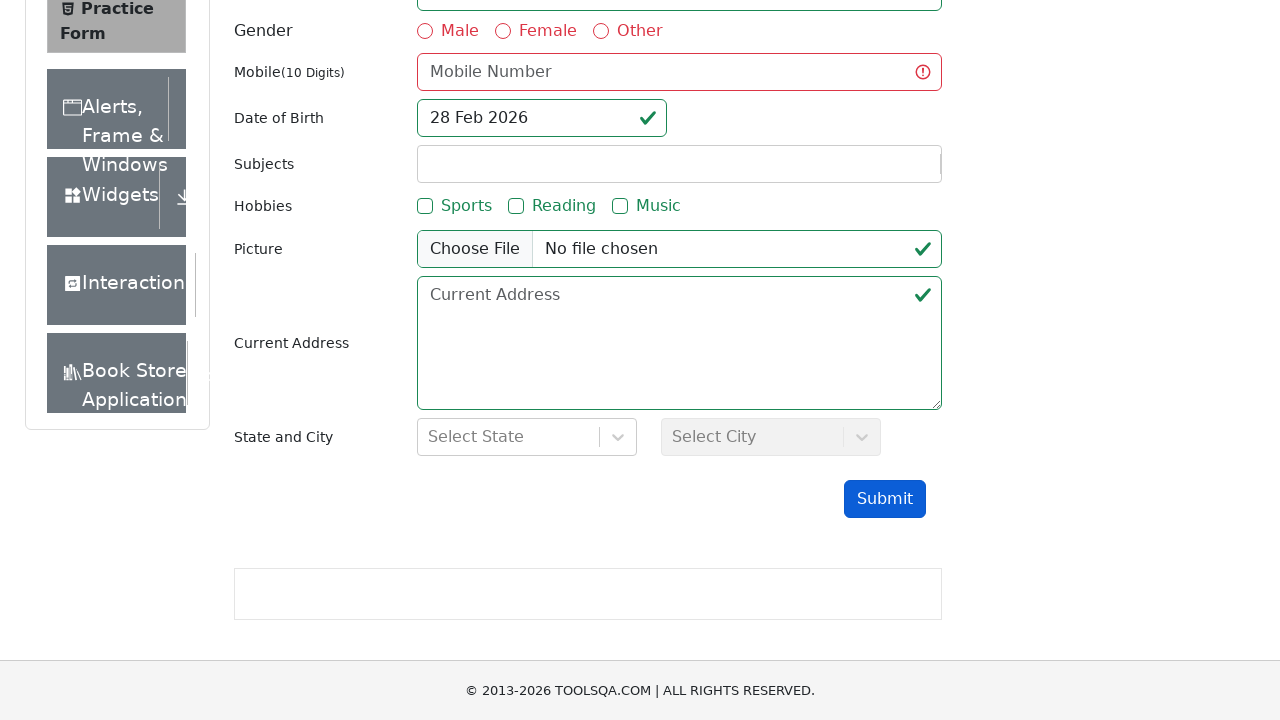

Waited 500ms for any potential table to appear
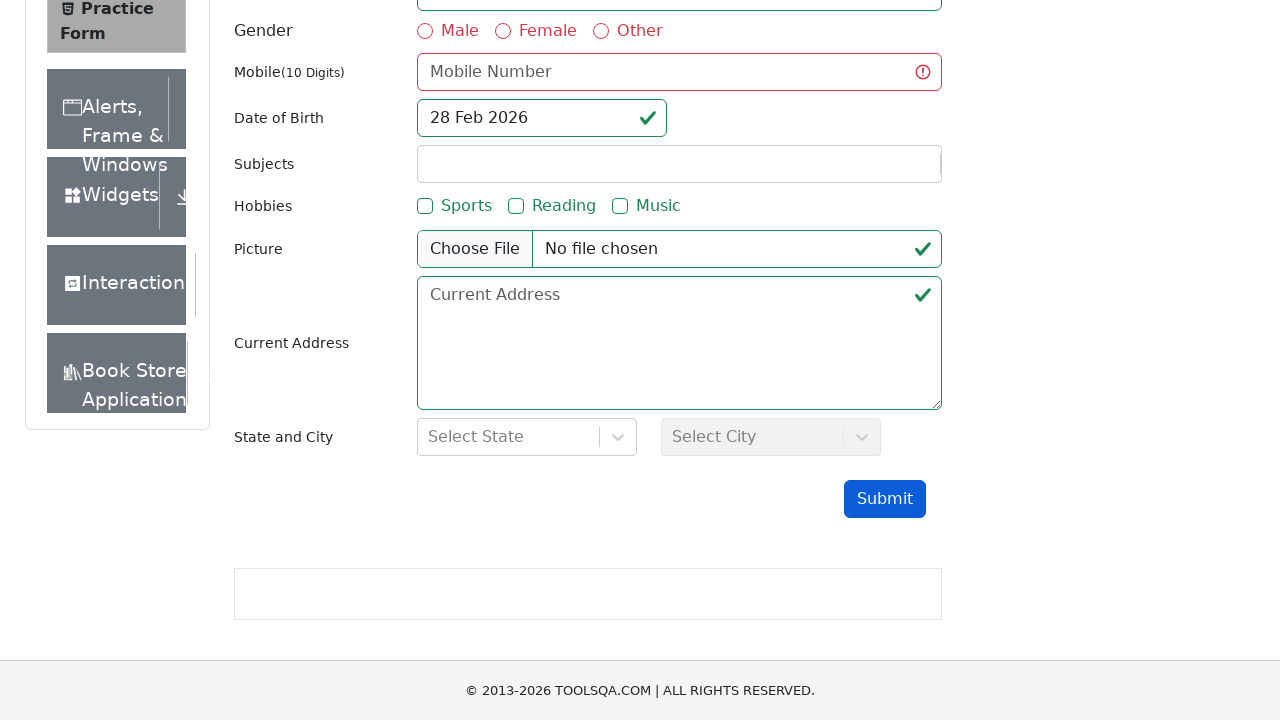

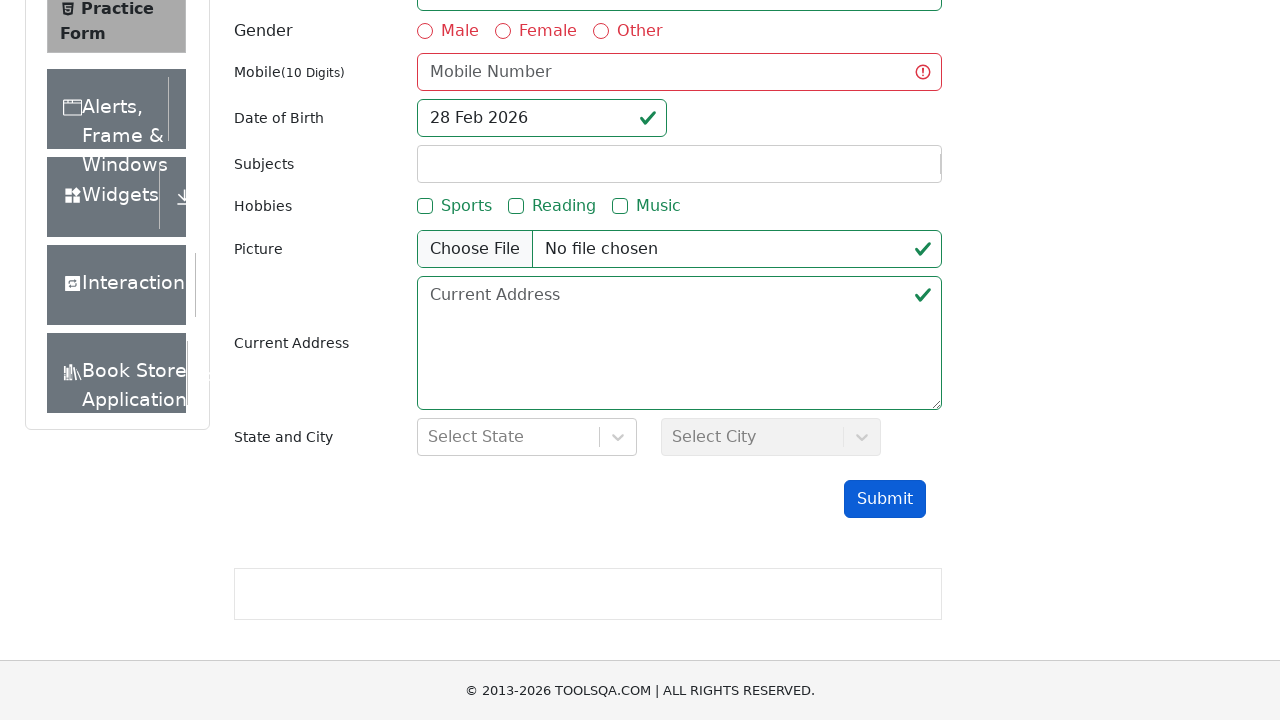